Fills form fields with name, email and address, then uses keyboard shortcuts to select, copy and paste text between address fields

Starting URL: https://demoqa.com/text-box

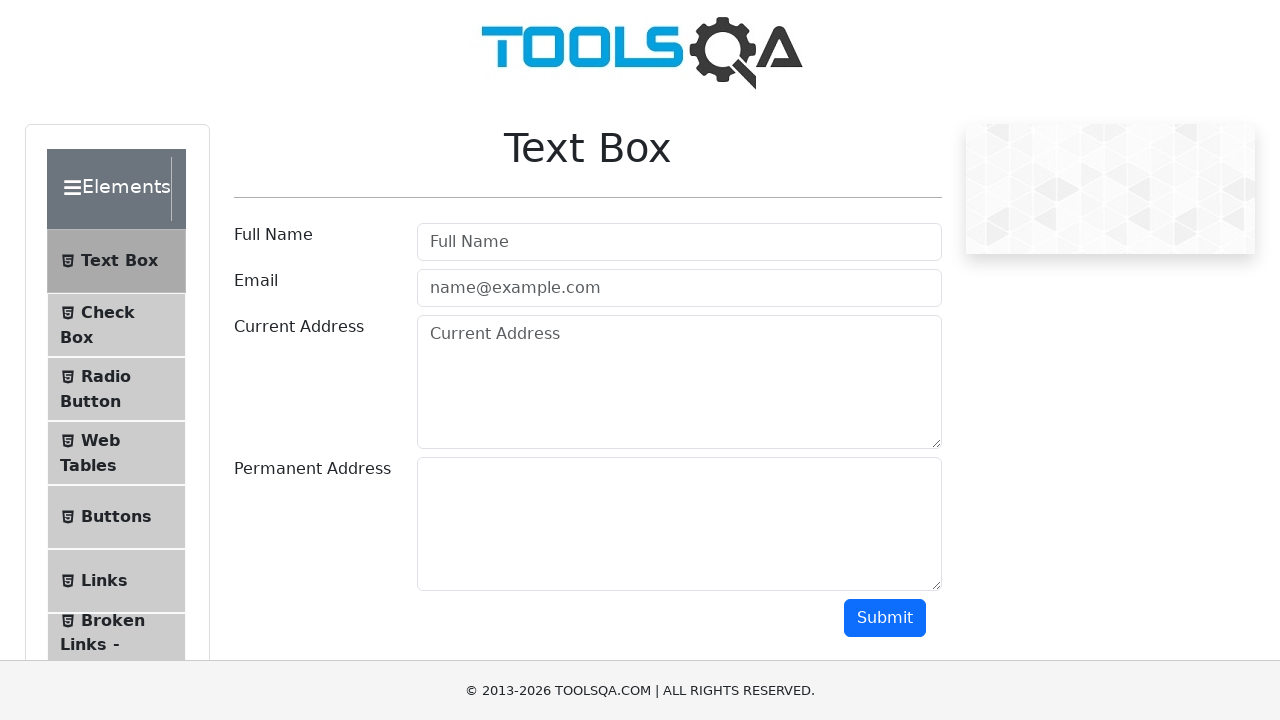

Filled full name field with 'John' on input#userName
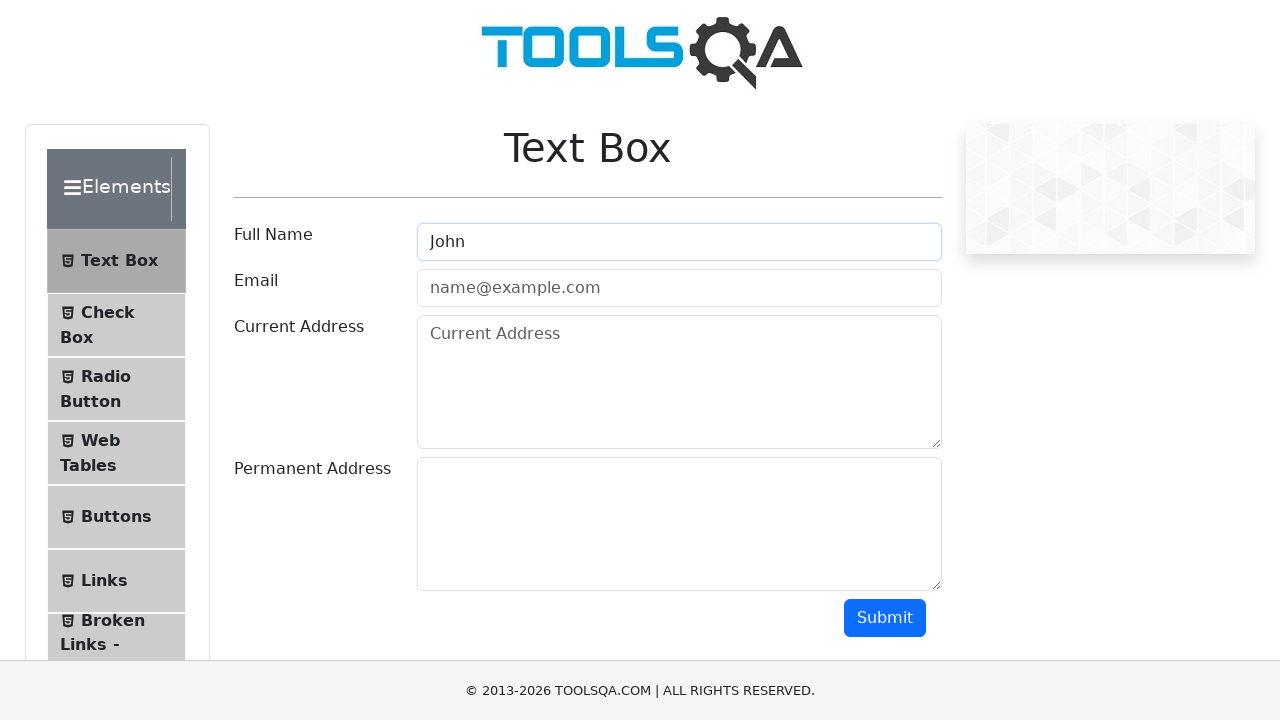

Filled email field with 'abc@gmail.com' on input#userEmail
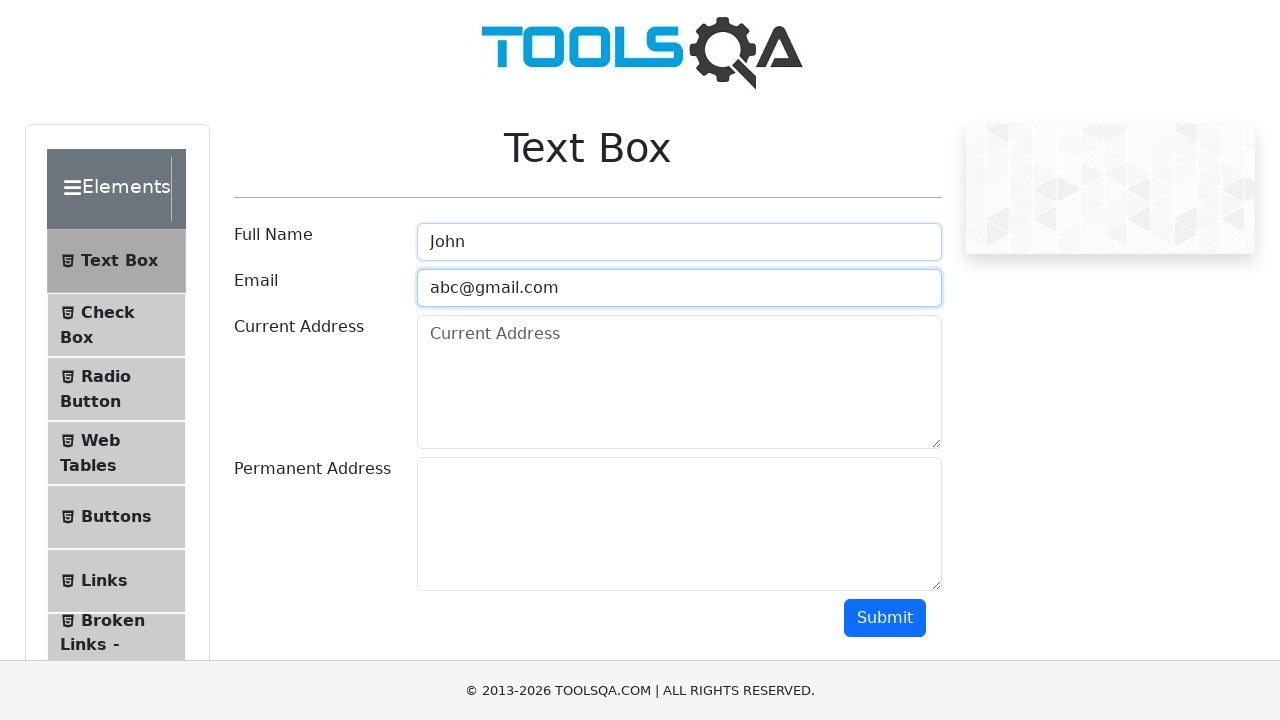

Filled current address field with 'TP Road,TVM' on textarea#currentAddress
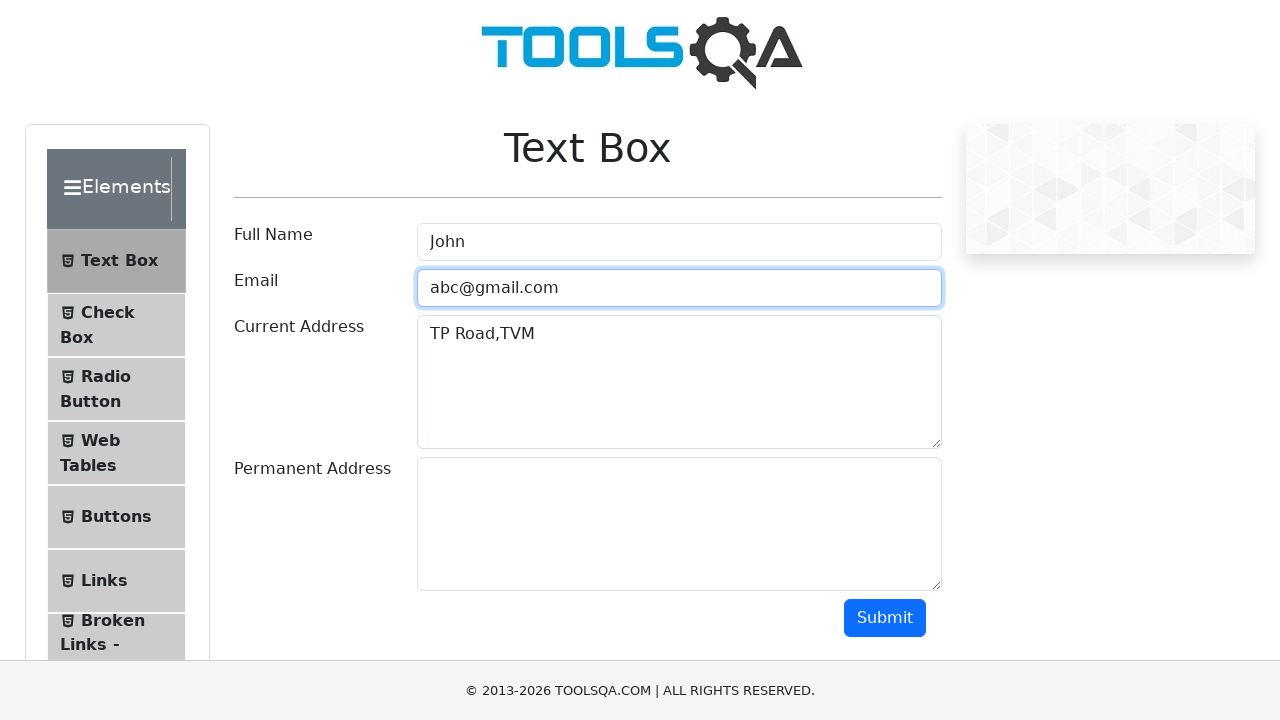

Clicked on current address field at (679, 382) on textarea#currentAddress
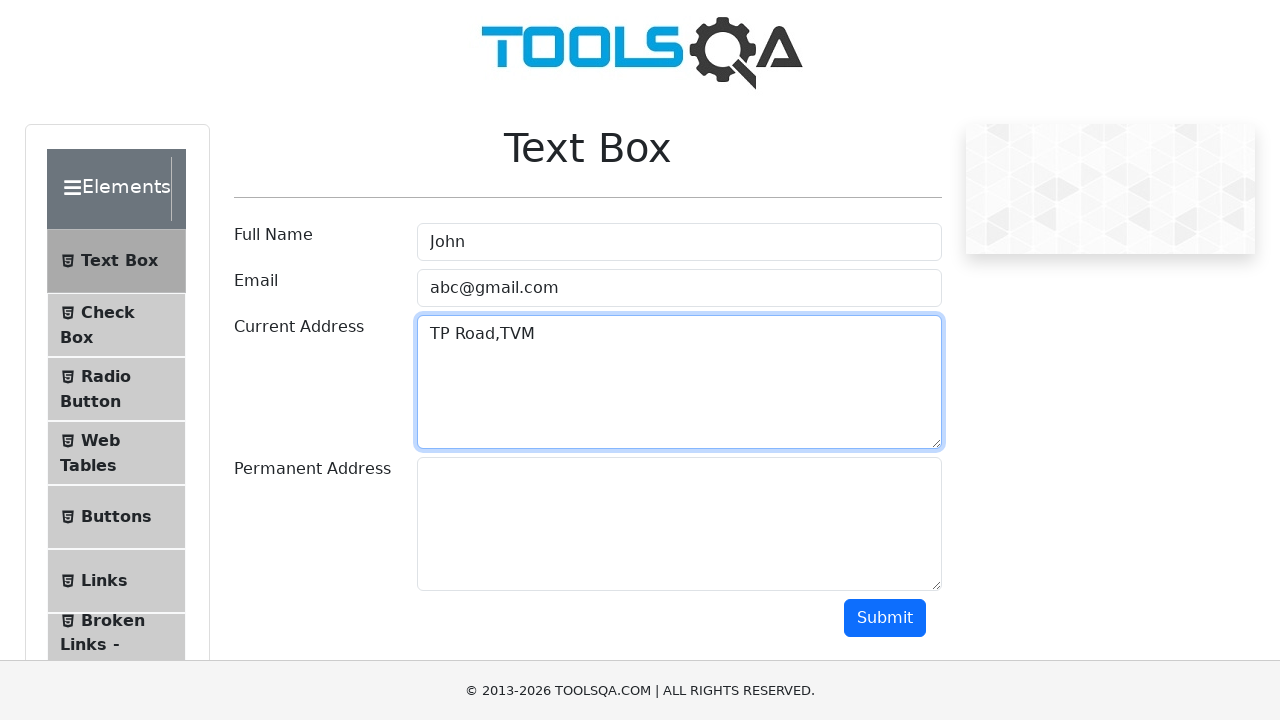

Selected all text in current address using Ctrl+A
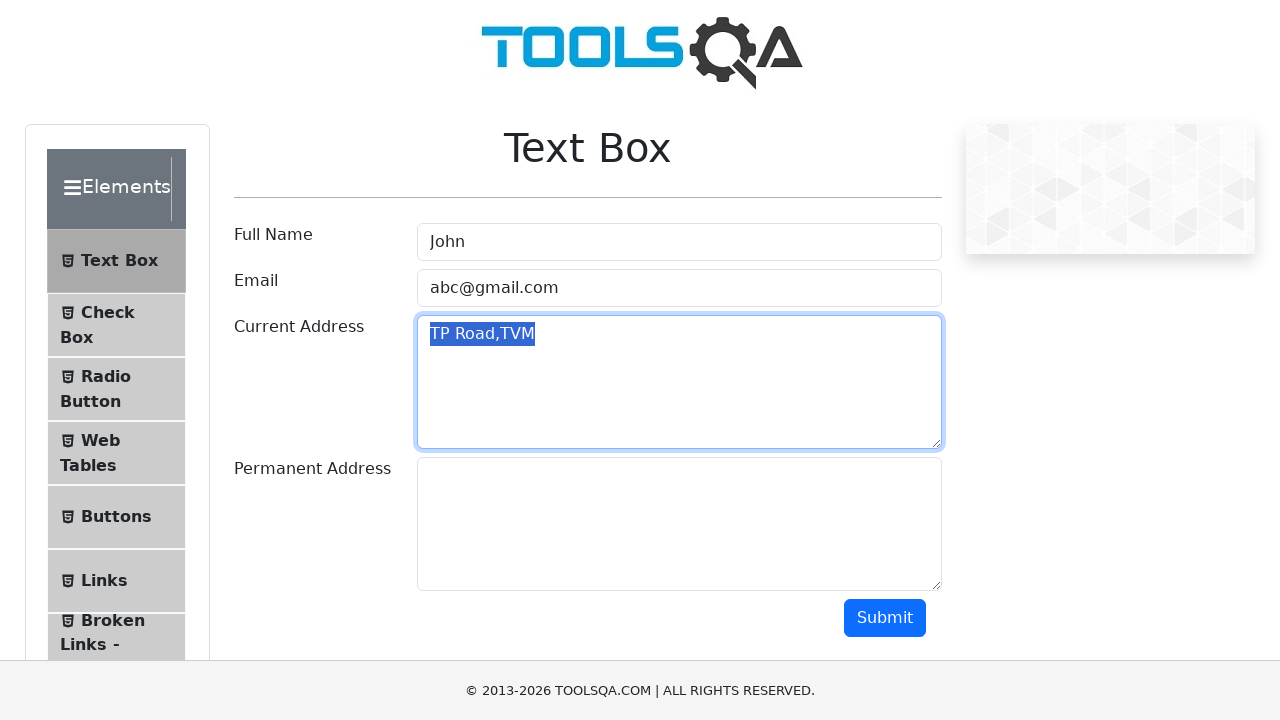

Copied selected address text using Ctrl+C
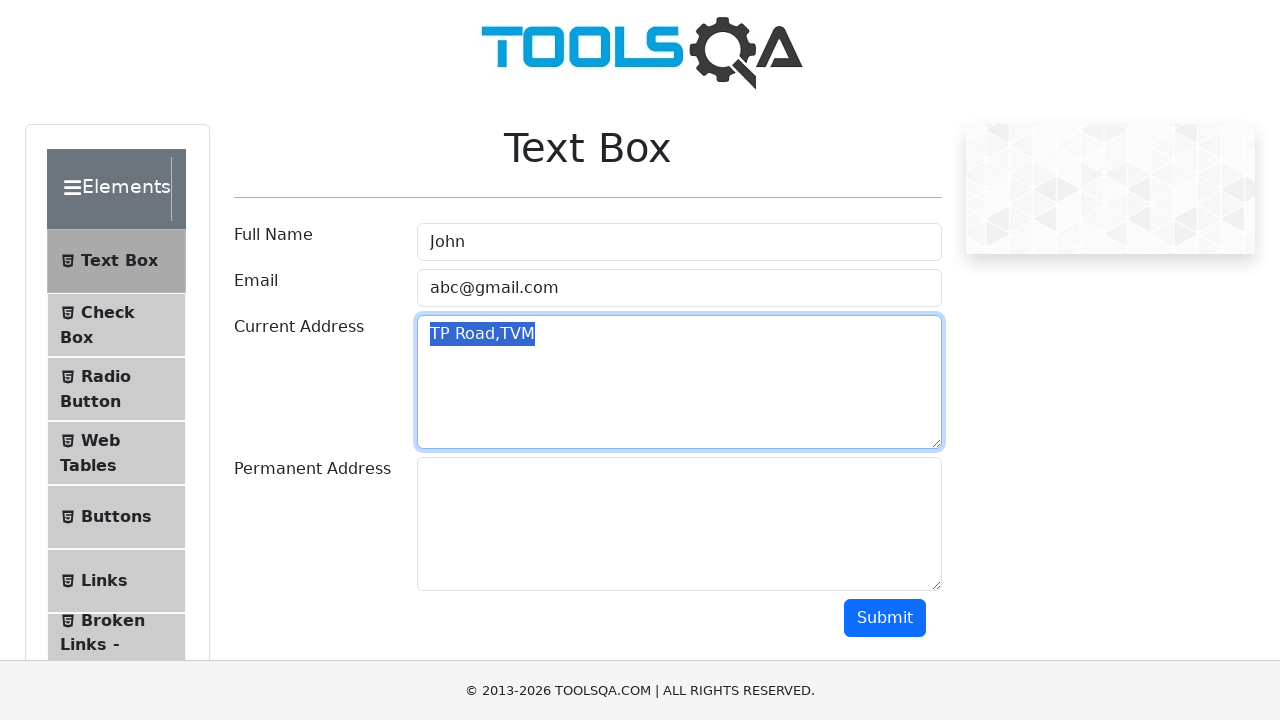

Pressed Tab to move focus to permanent address field
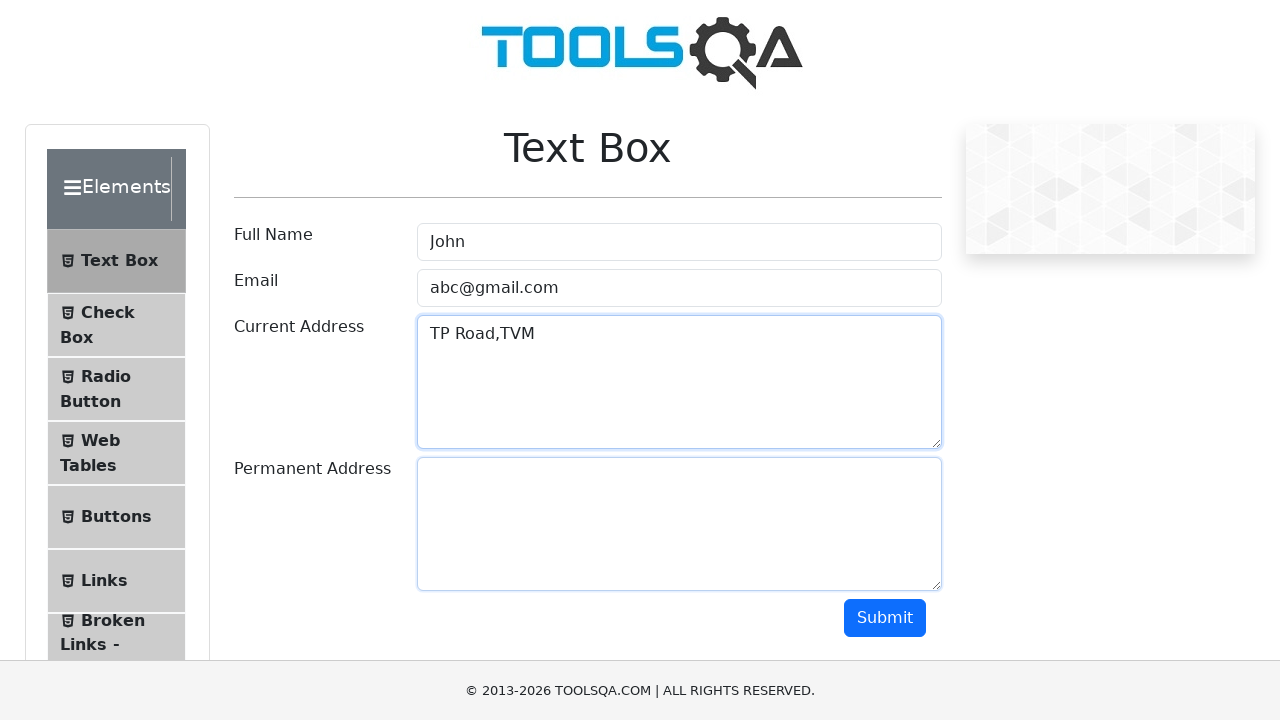

Pasted copied address text into permanent address field using Ctrl+V
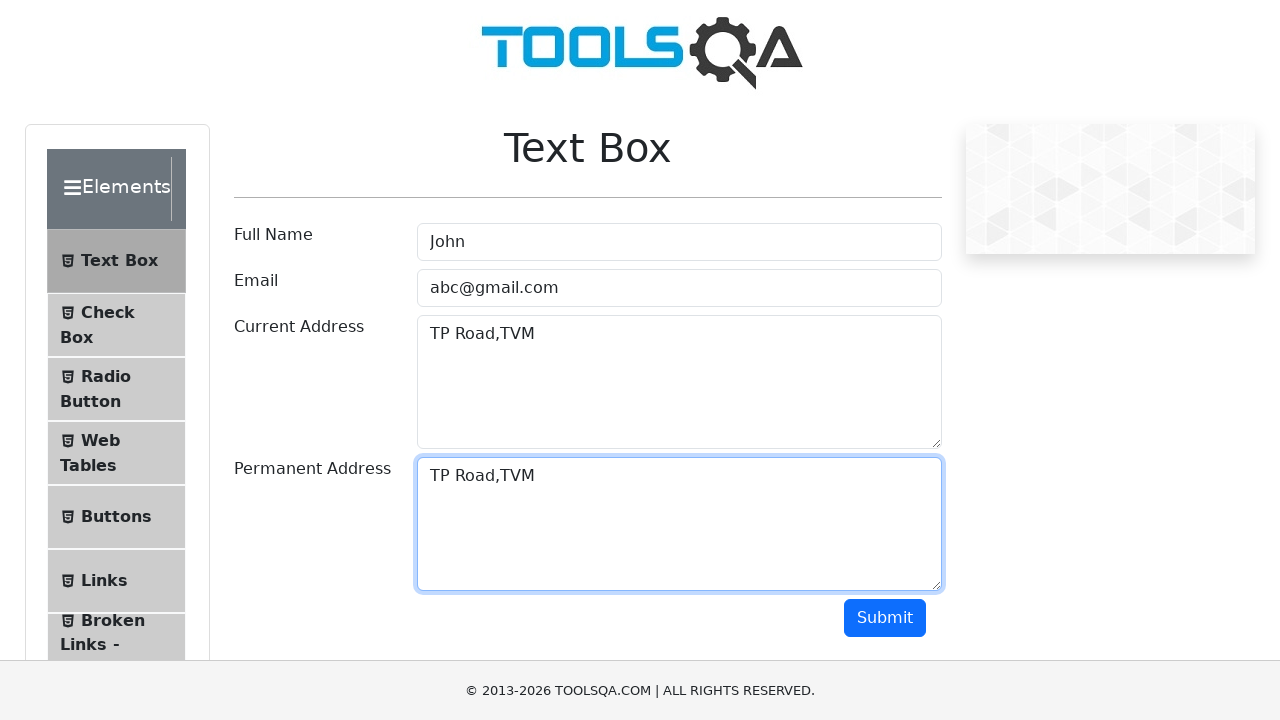

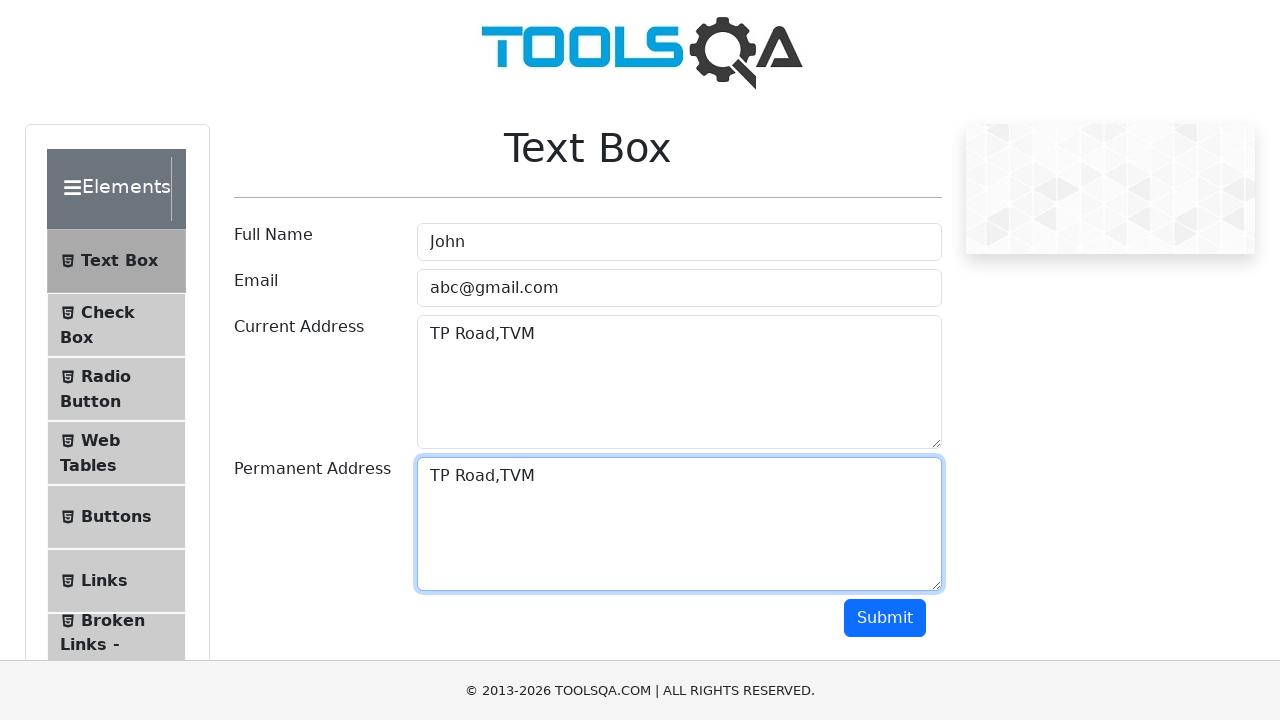